Navigates to OpenCart registration page and clicks on the third navigation menu item using hover action

Starting URL: https://naveenautomationlabs.com/opencart/index.php?route=account/register

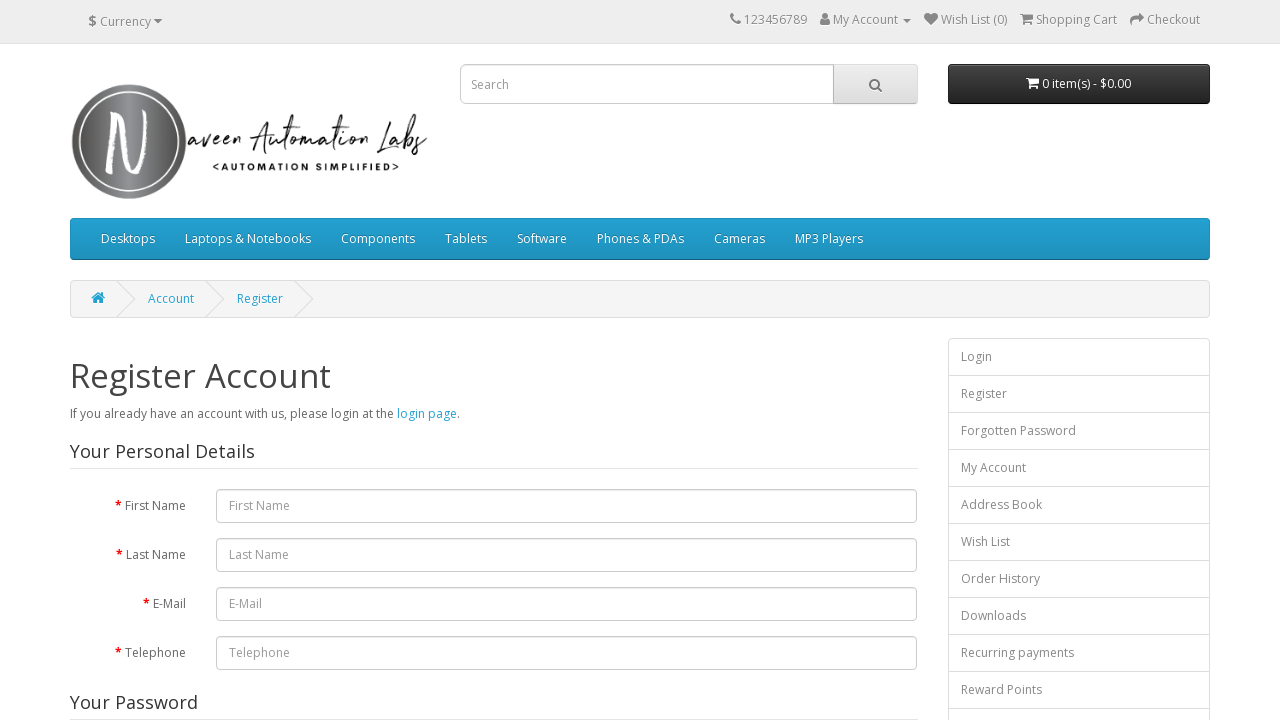

Navigated to OpenCart registration page
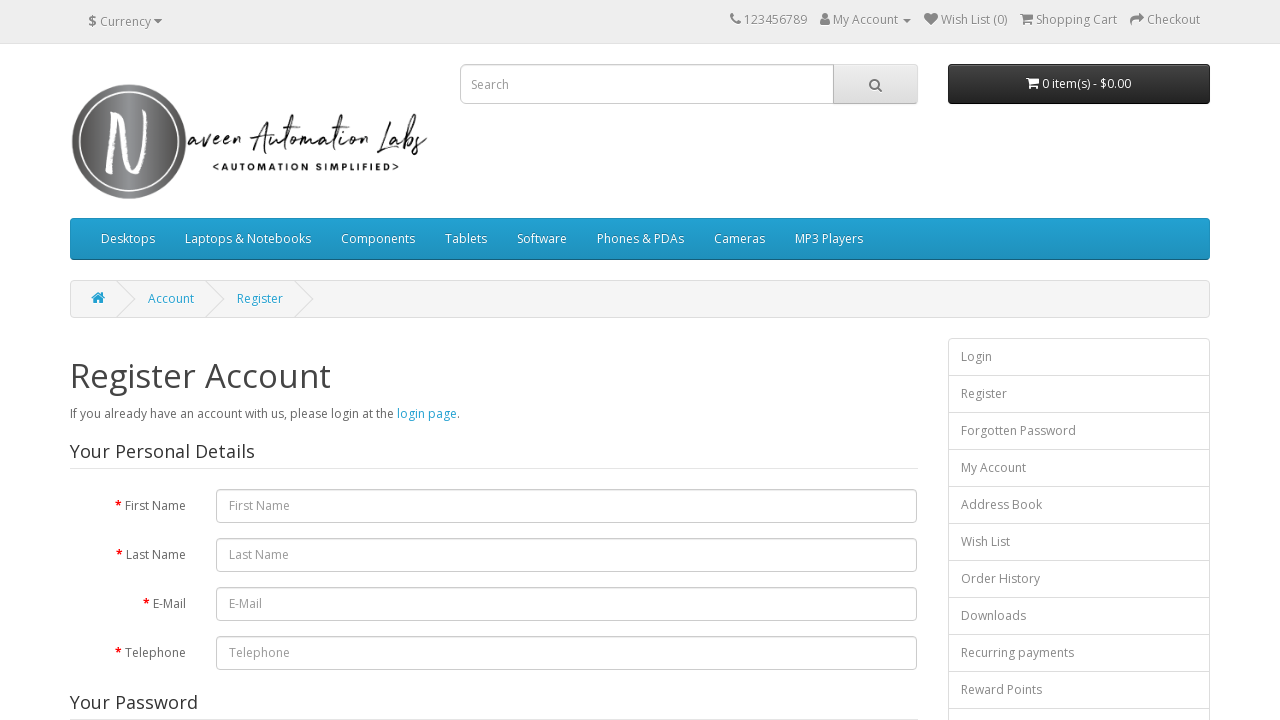

Located third navigation menu item
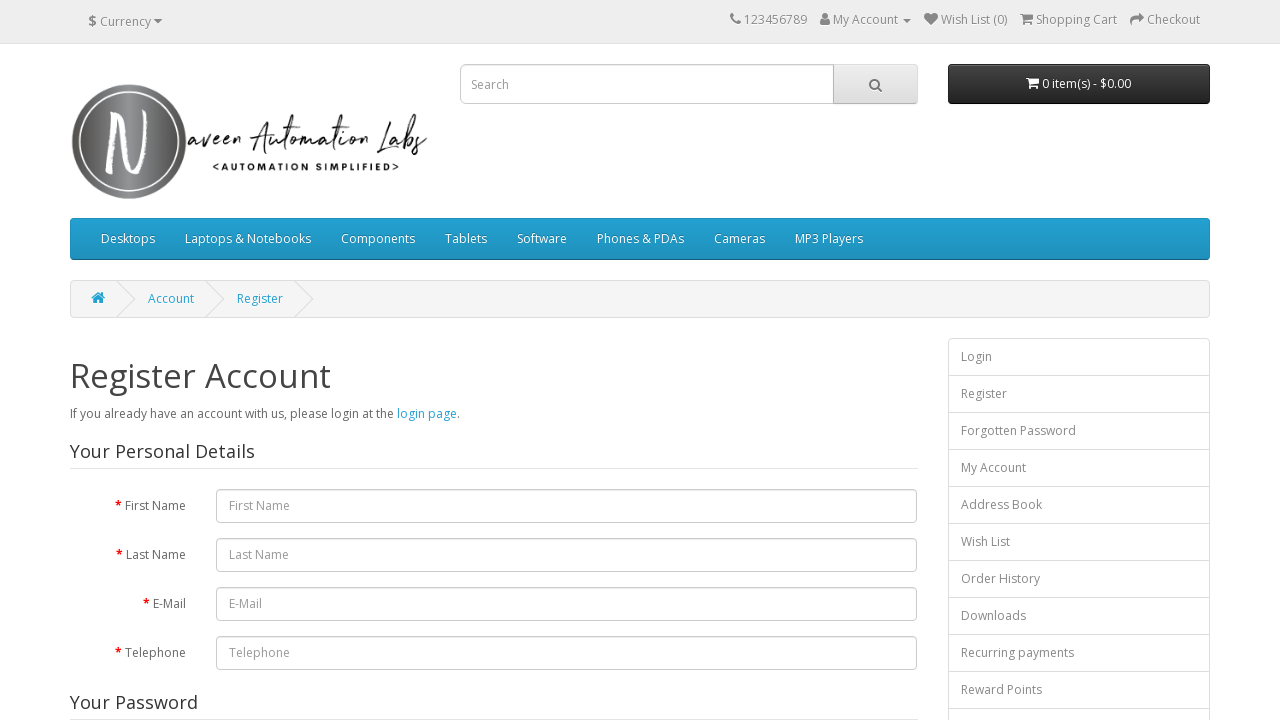

Hovered over third navigation menu item at (378, 239) on (//ul[@class='nav navbar-nav']/li)[3]
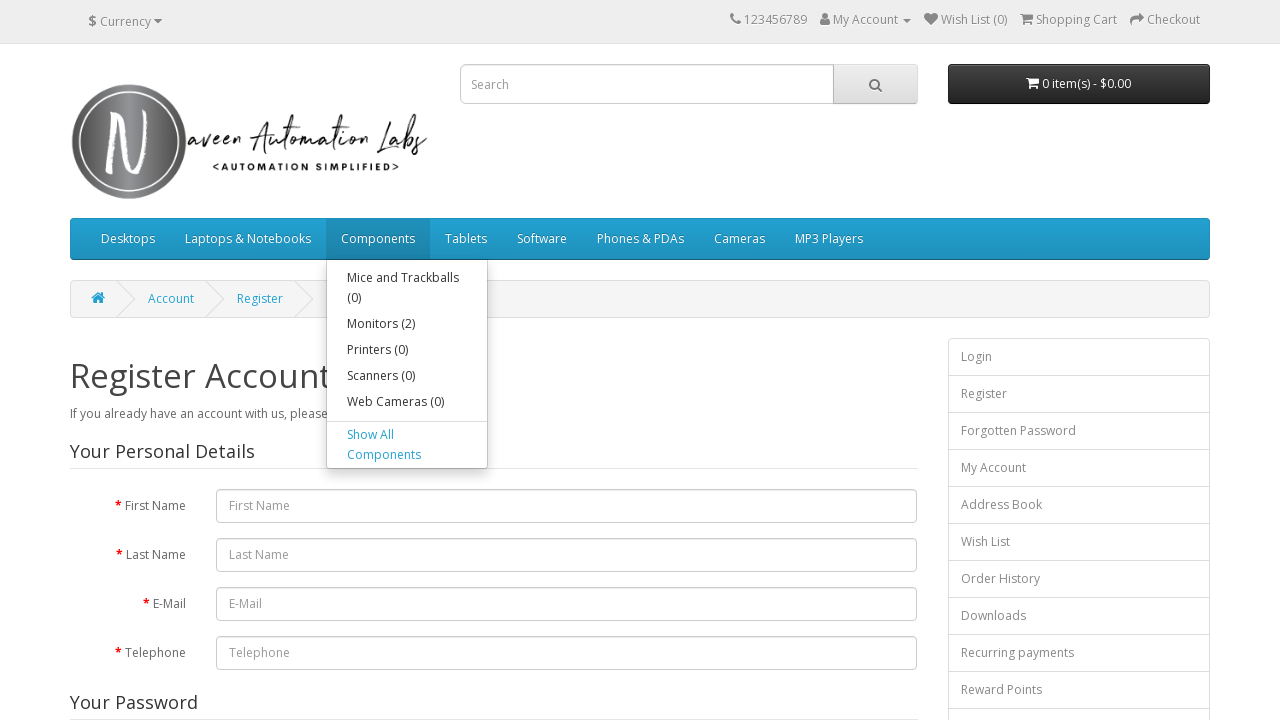

Clicked third navigation menu item at (378, 239) on (//ul[@class='nav navbar-nav']/li)[3]
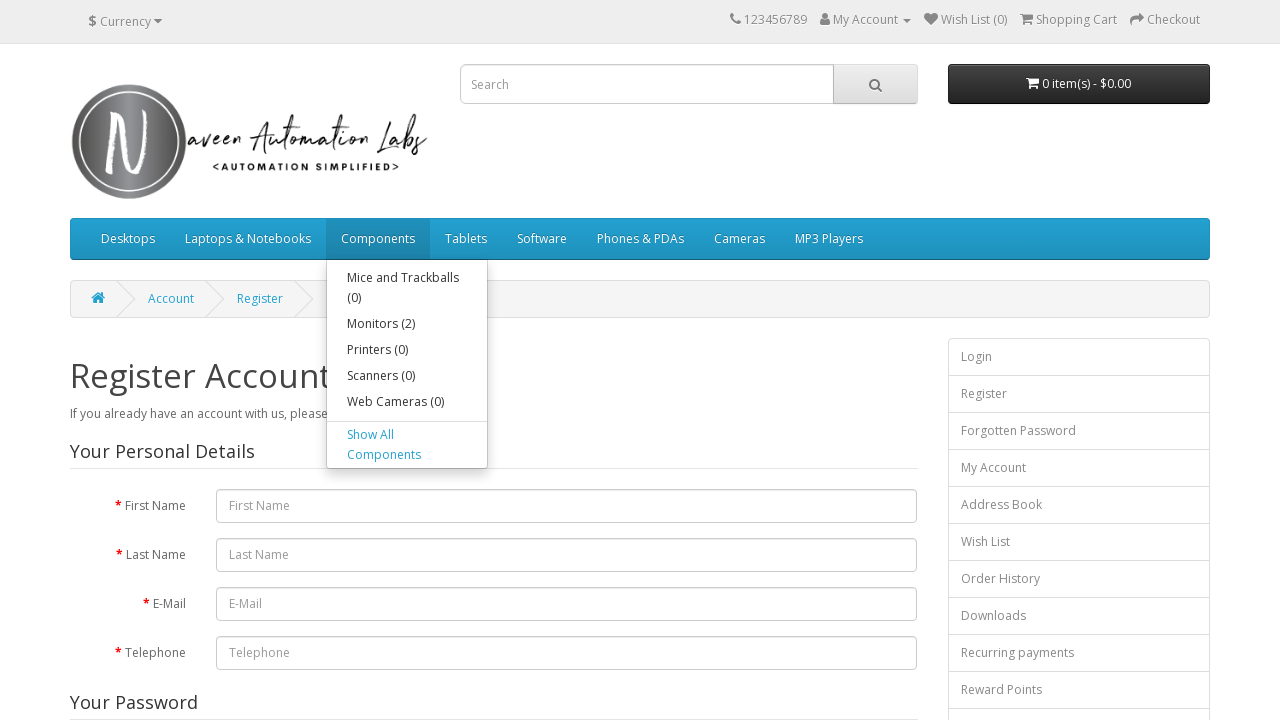

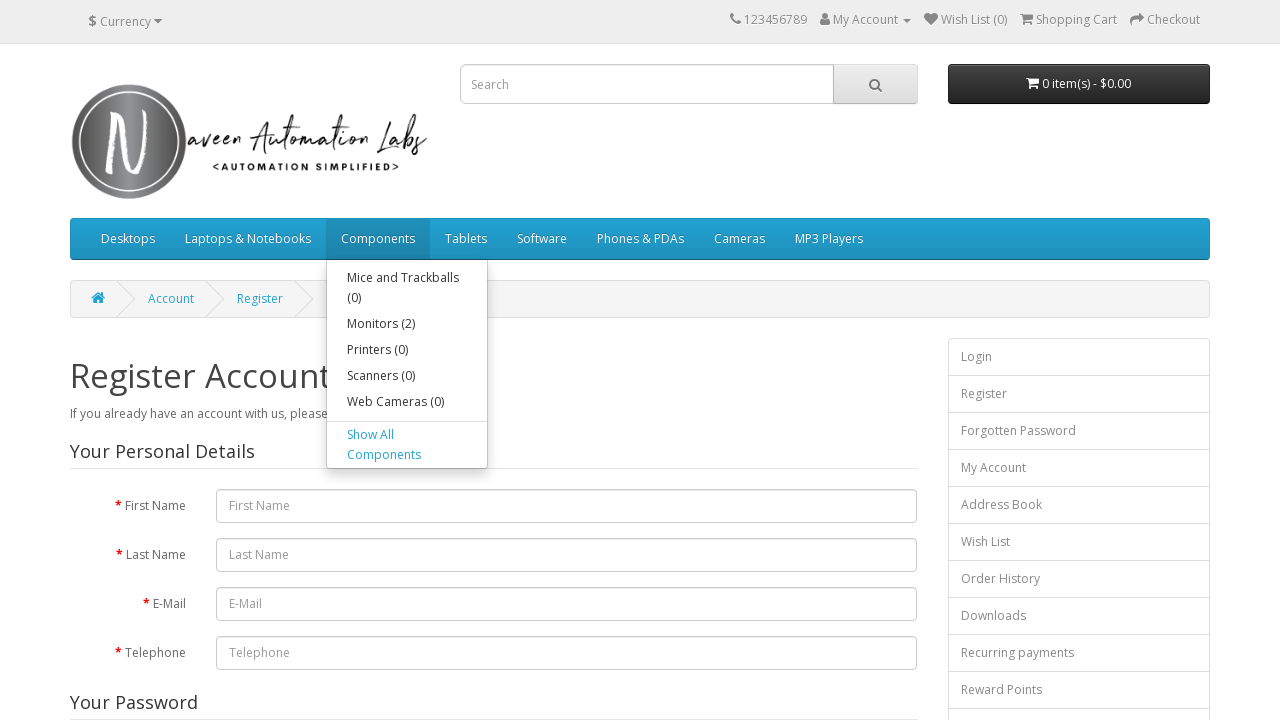